Tests checkbox interaction on an automation practice page by finding all checkboxes, clicking on the one with value "option2", and verifying it becomes selected

Starting URL: https://rahulshettyacademy.com/AutomationPractice/

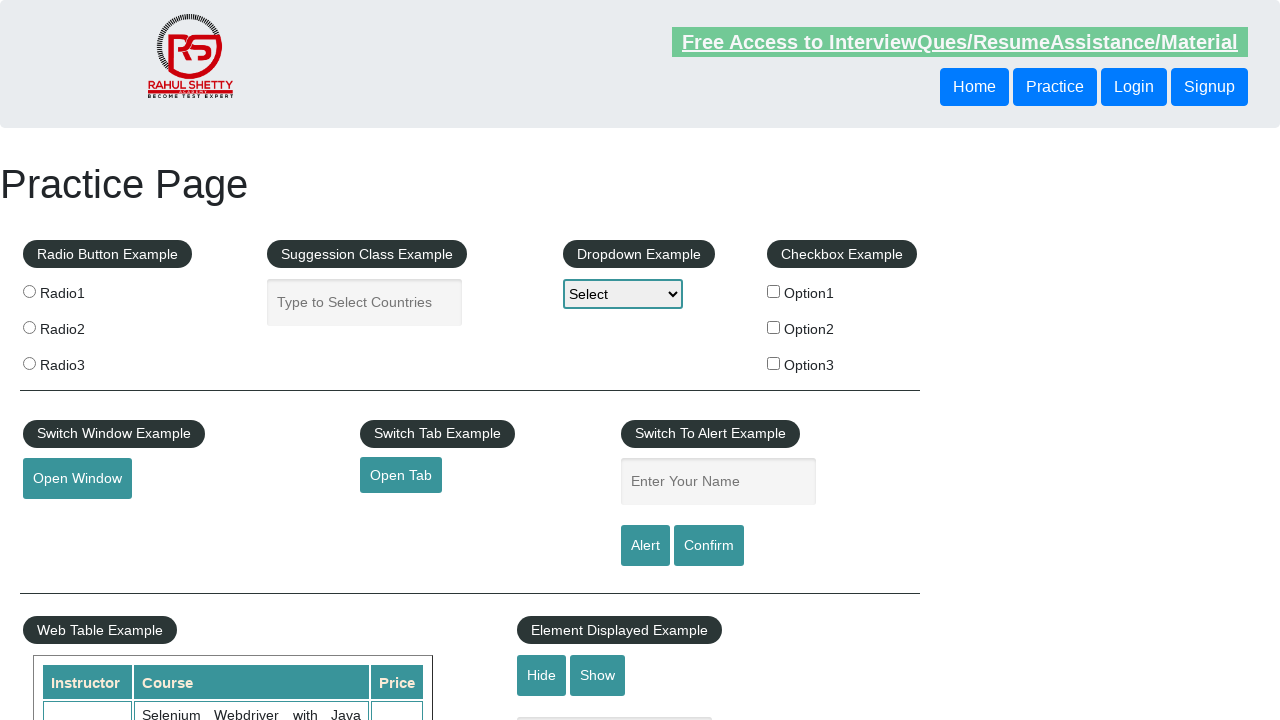

Waited for checkboxes to be present on the page
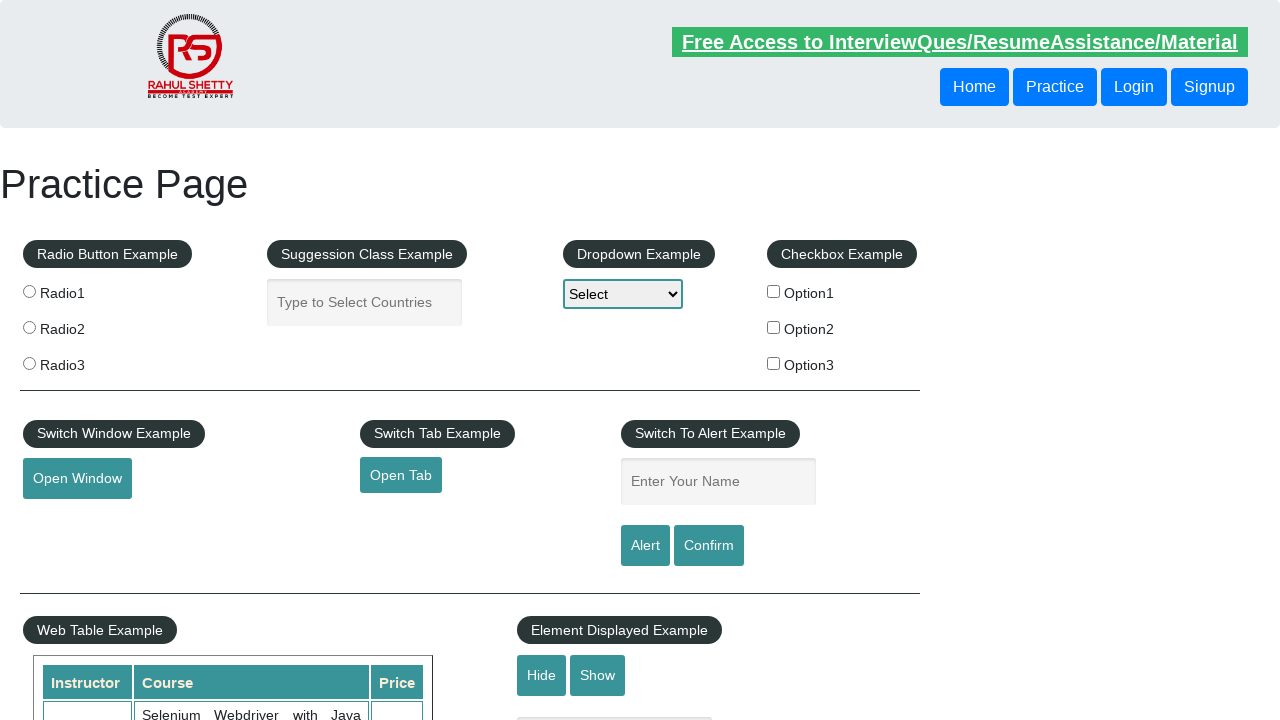

Clicked checkbox with value 'option2' at (774, 327) on input[type='checkbox'][value='option2']
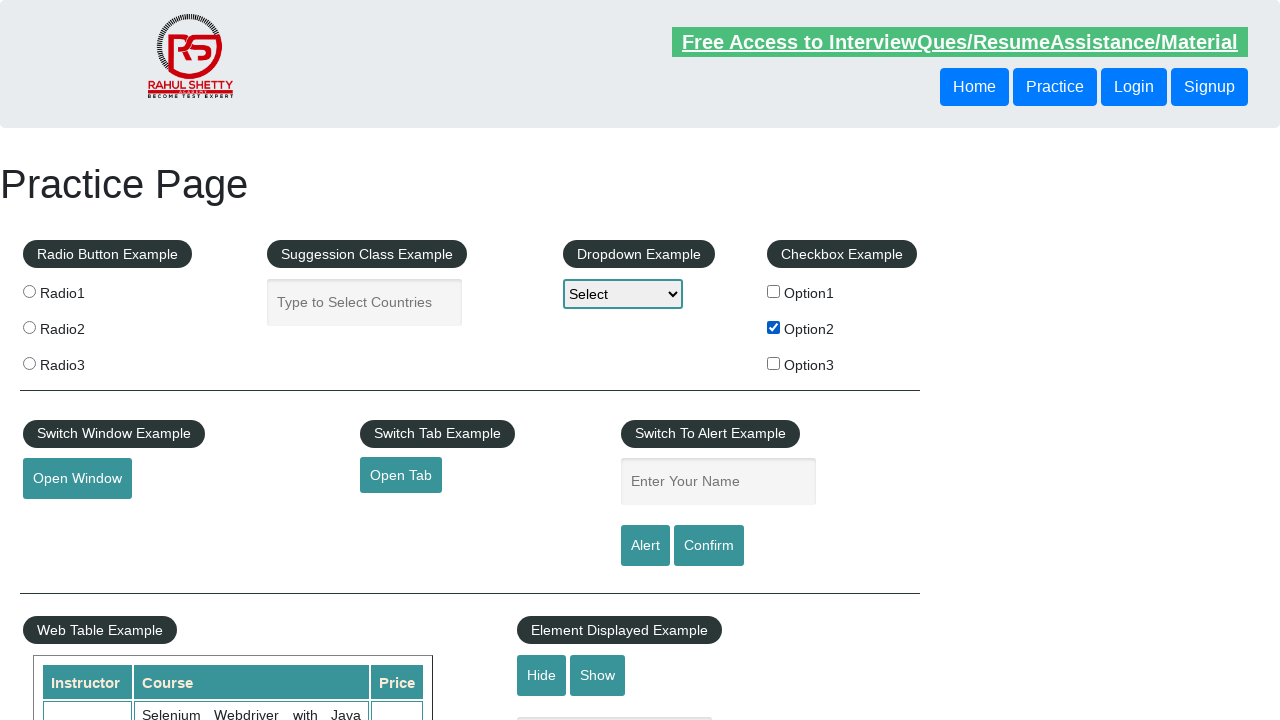

Verified checkbox with value 'option2' is selected
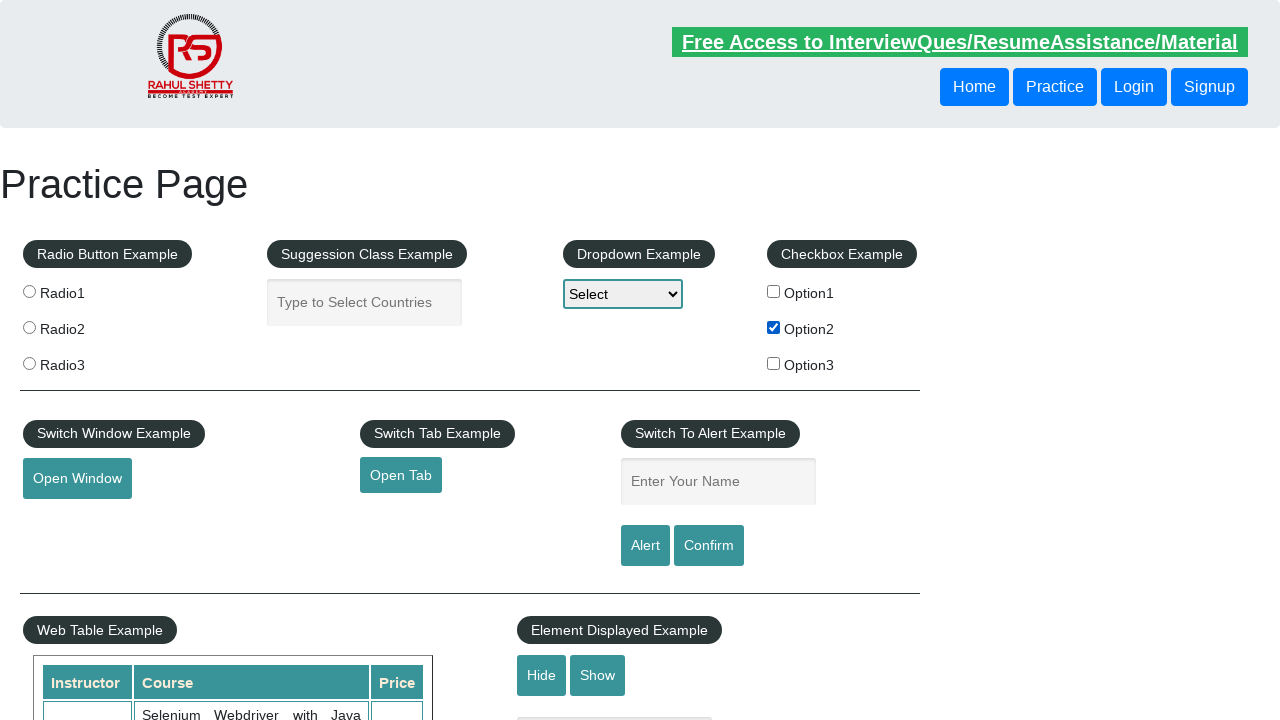

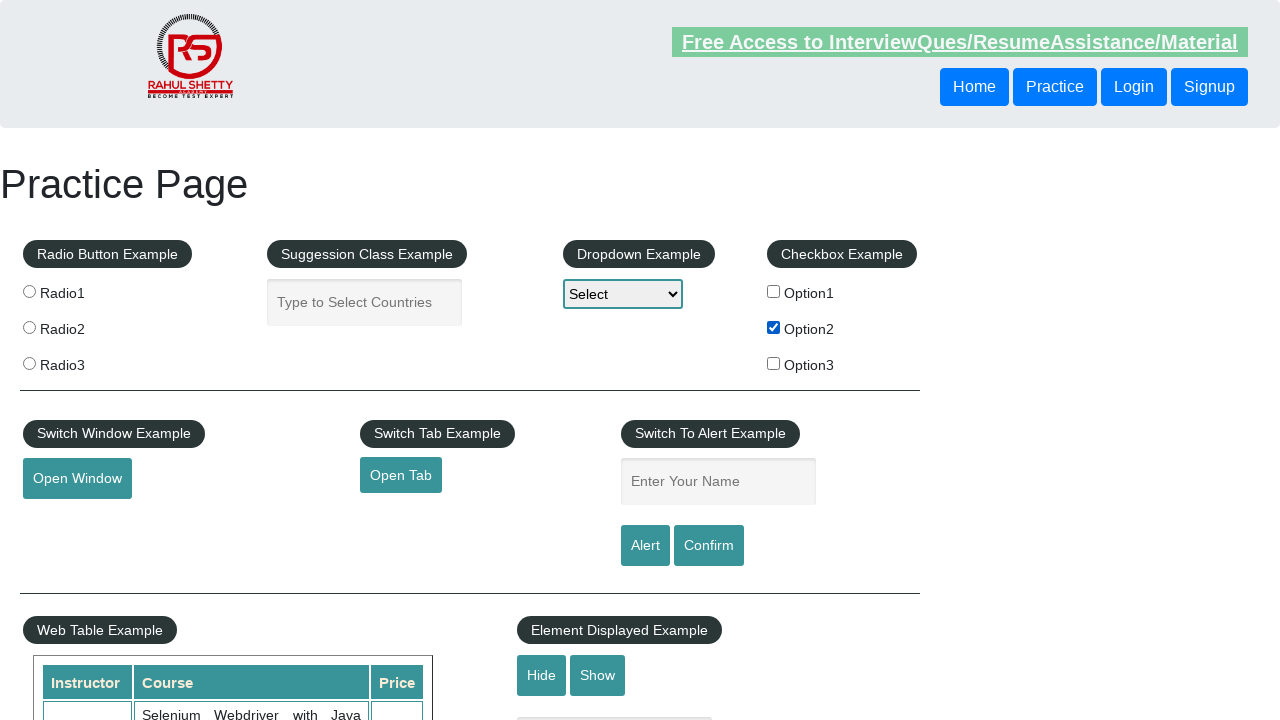